Tests form submission within an iframe by filling out a registration form with personal details, selecting gender and checkboxes, and submitting

Starting URL: https://www.hyrtutorials.com/p/frames-practice.html

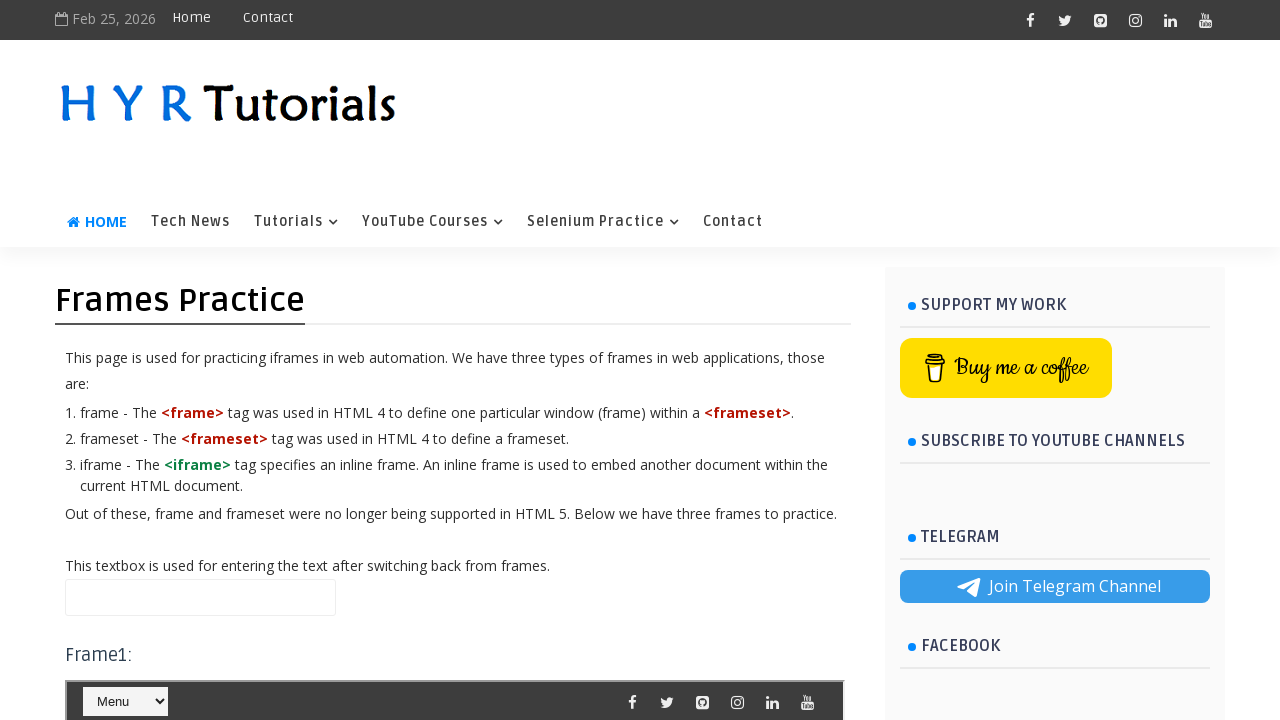

Located iframe with id 'frm2' containing the registration form
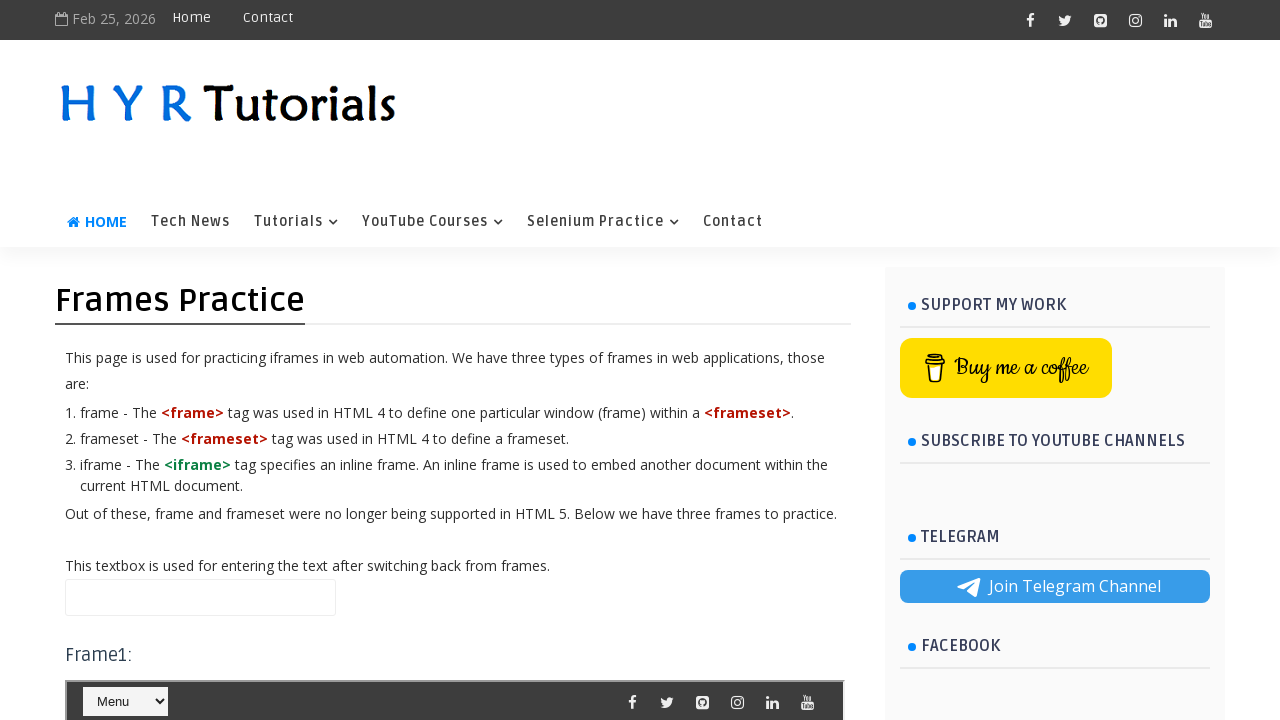

Filled first name field with 'Apurva' on #frm2 >> internal:control=enter-frame >> input#firstName
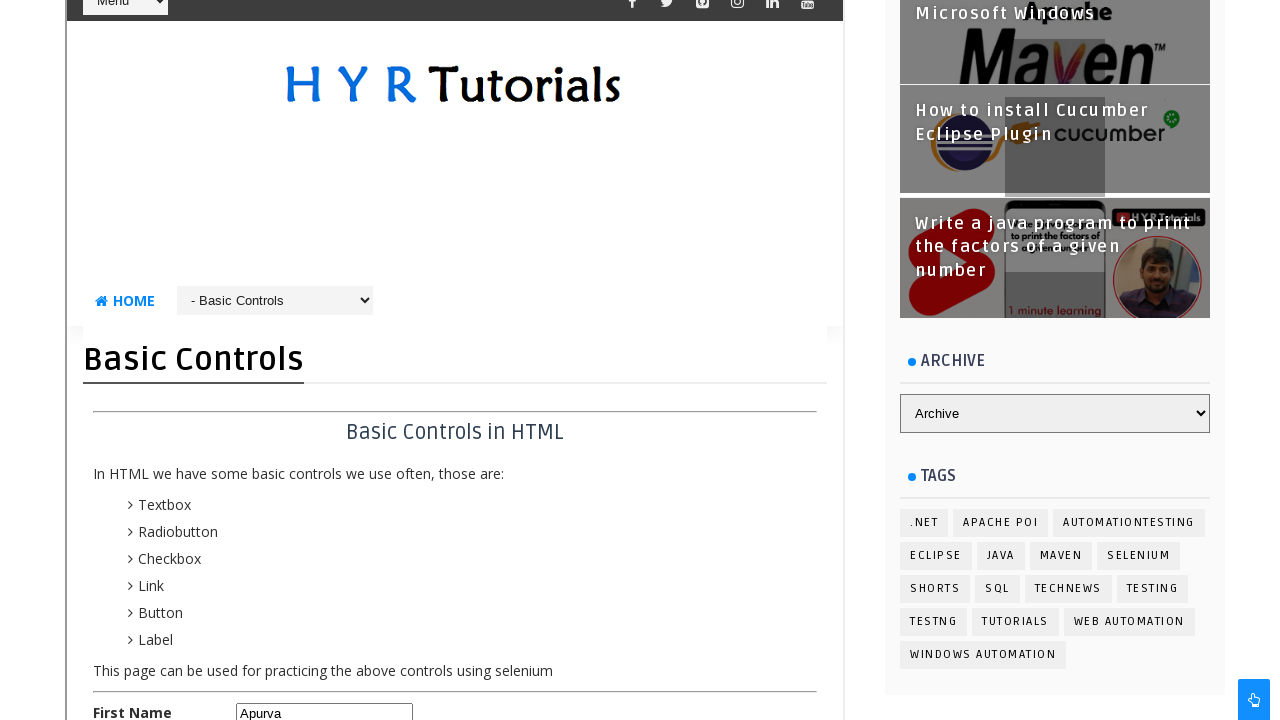

Filled last name field with 'Gautam' on #frm2 >> internal:control=enter-frame >> input#lastName
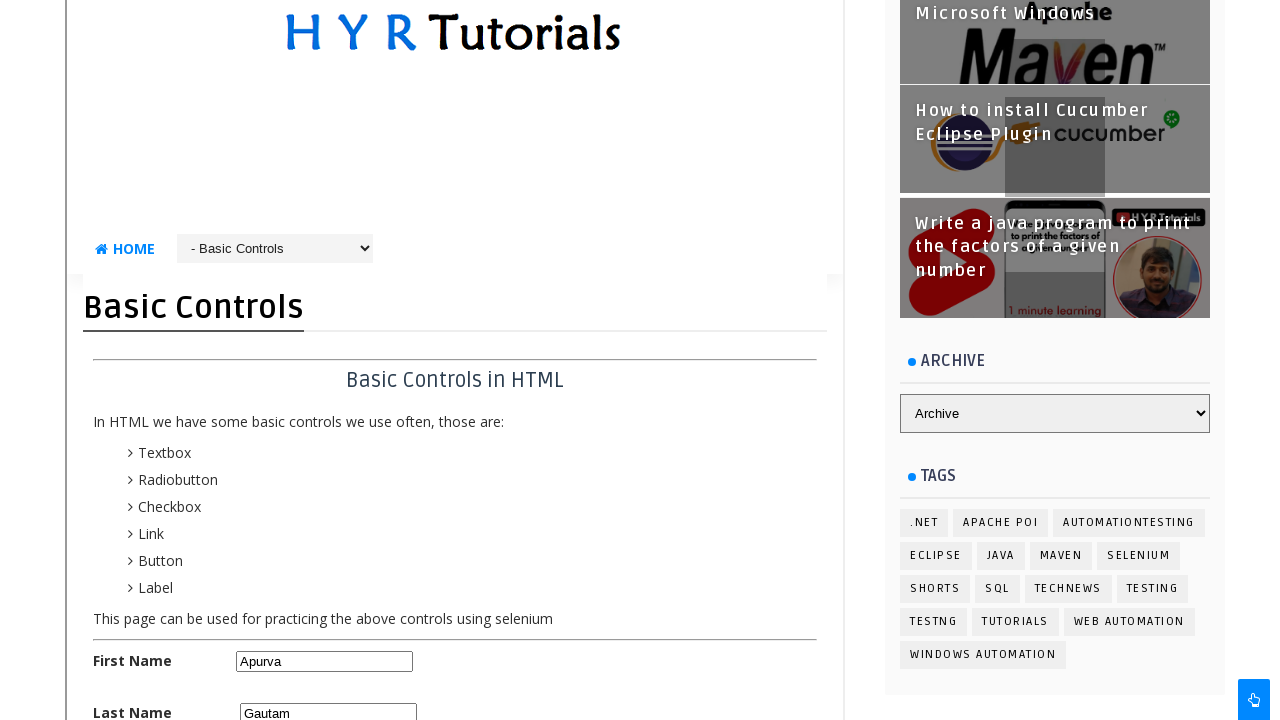

Selected female radio button at (313, 360) on #frm2 >> internal:control=enter-frame >> input#femalerb
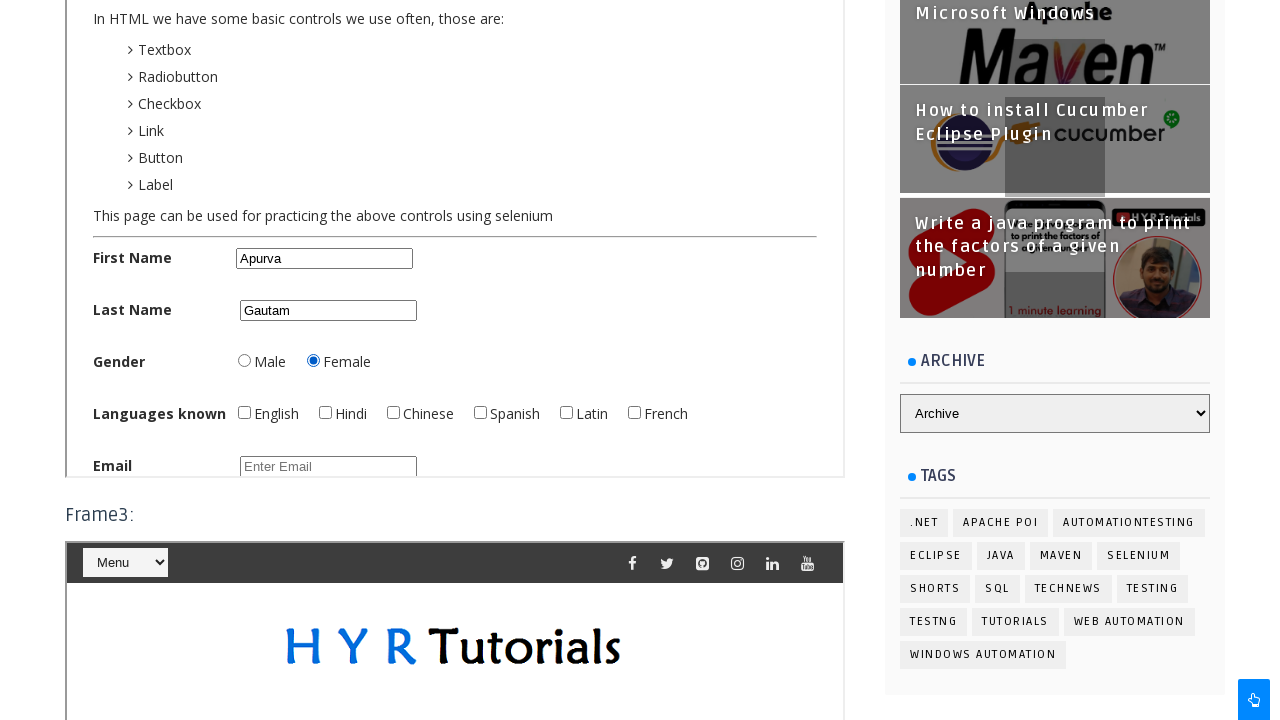

Located all checkboxes with class 'bcCheckBox'
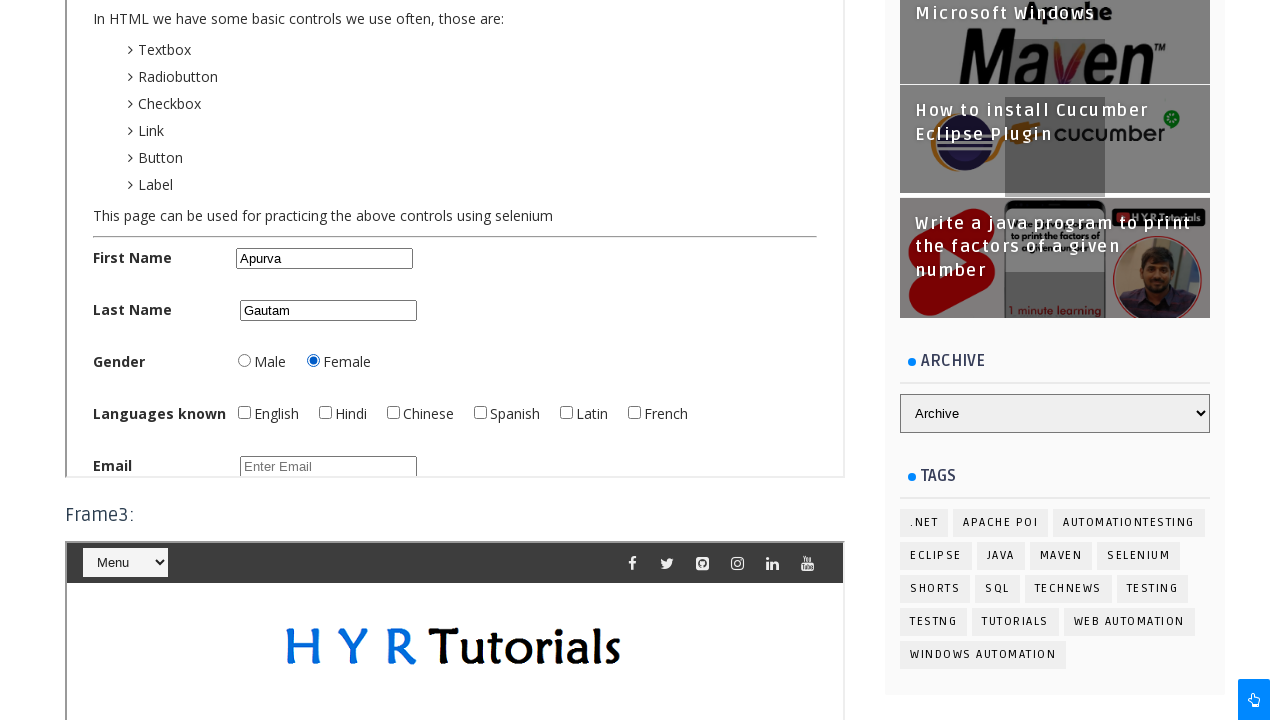

Clicked first checkbox at (244, 412) on #frm2 >> internal:control=enter-frame >> .bcCheckBox >> nth=0
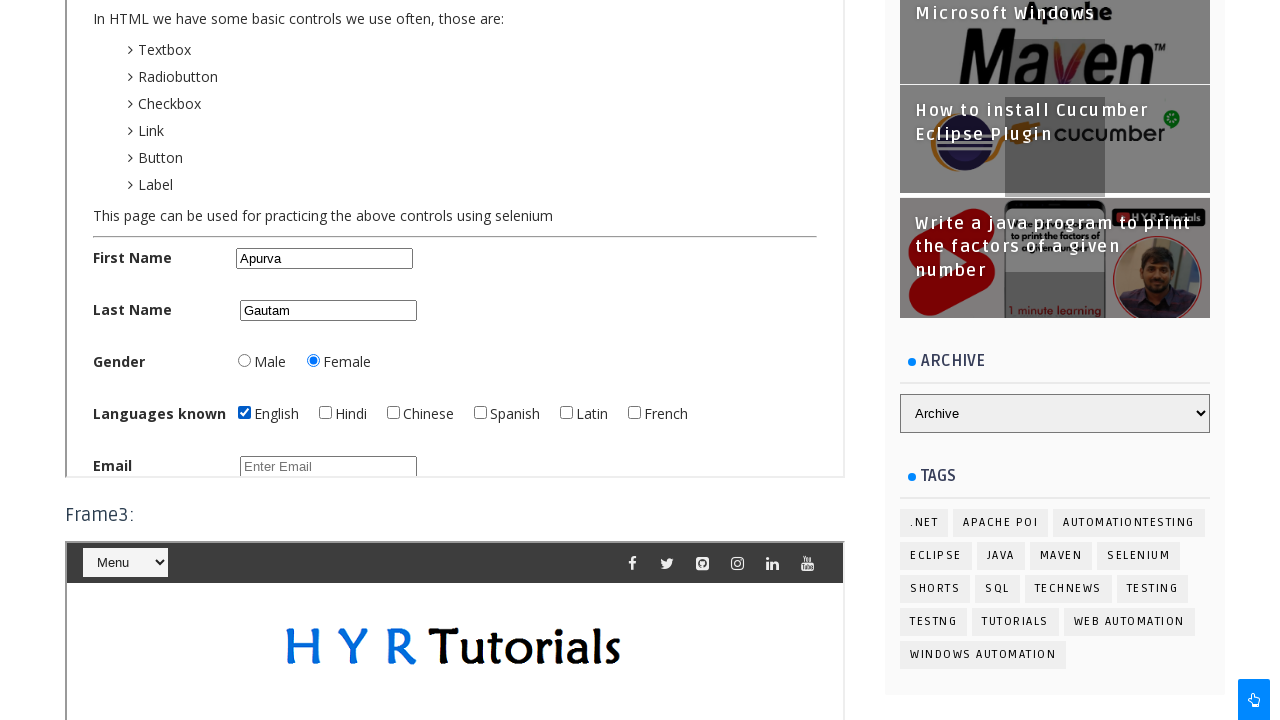

Clicked second checkbox at (325, 412) on #frm2 >> internal:control=enter-frame >> .bcCheckBox >> nth=1
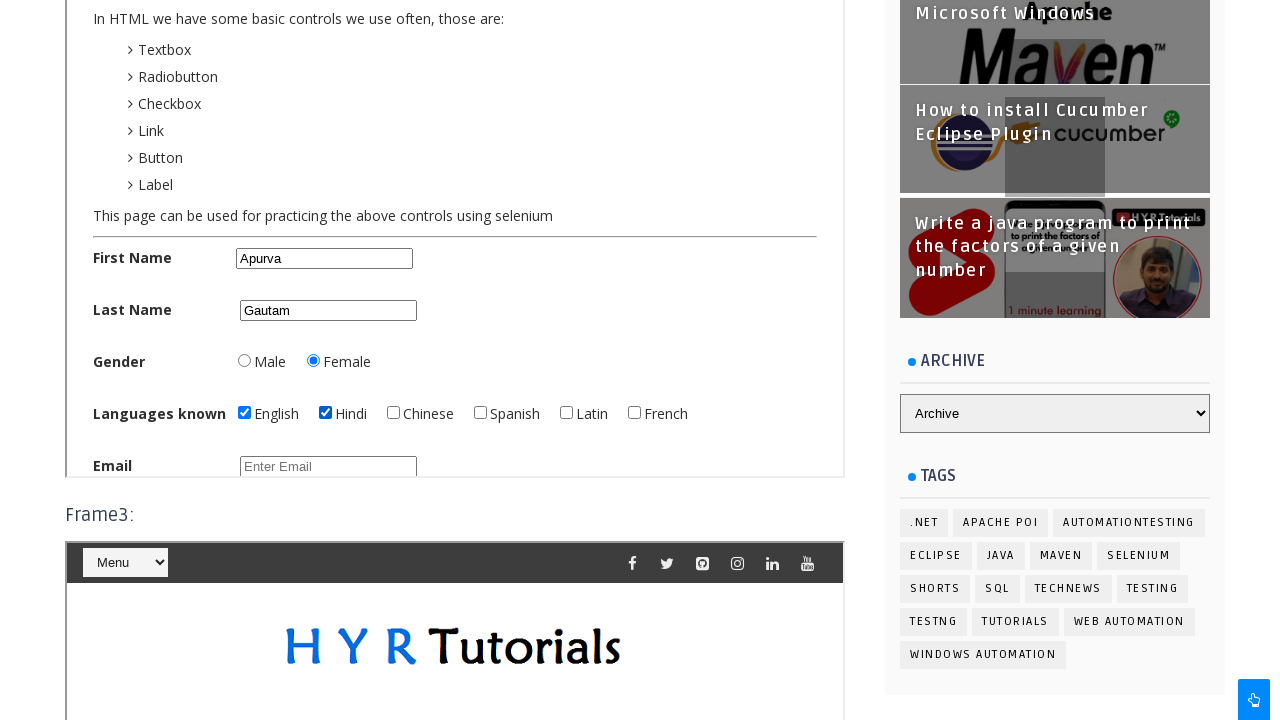

Filled email field with 'apurvag121@gmail.com' on #frm2 >> internal:control=enter-frame >> input#email
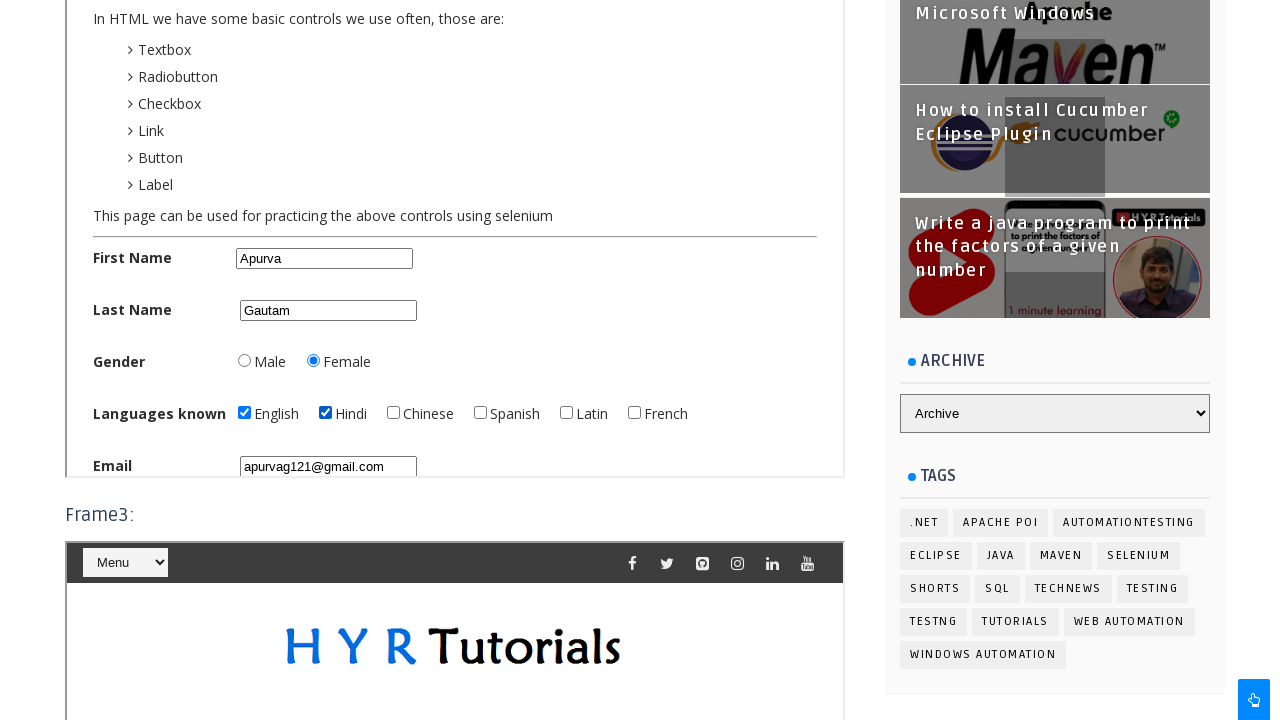

Filled password field with '1234' on #frm2 >> internal:control=enter-frame >> input#password
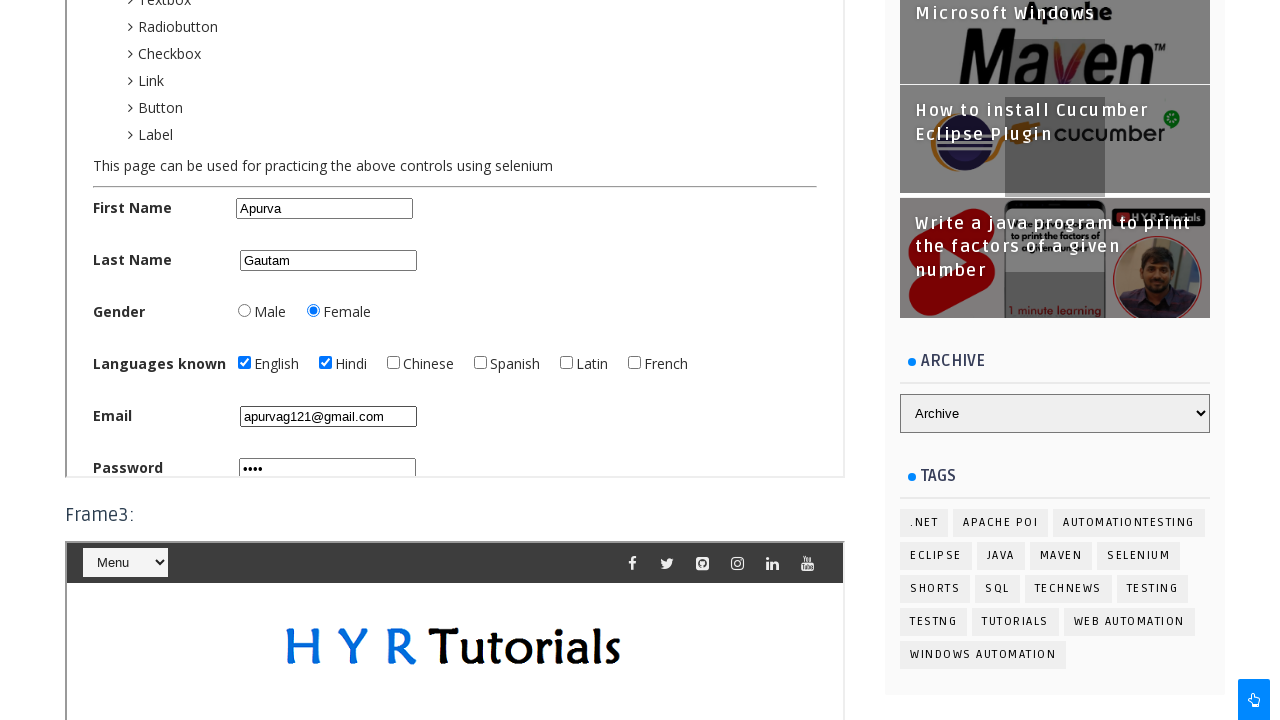

Clicked register button to submit the form at (268, 11) on #frm2 >> internal:control=enter-frame >> #registerbtn
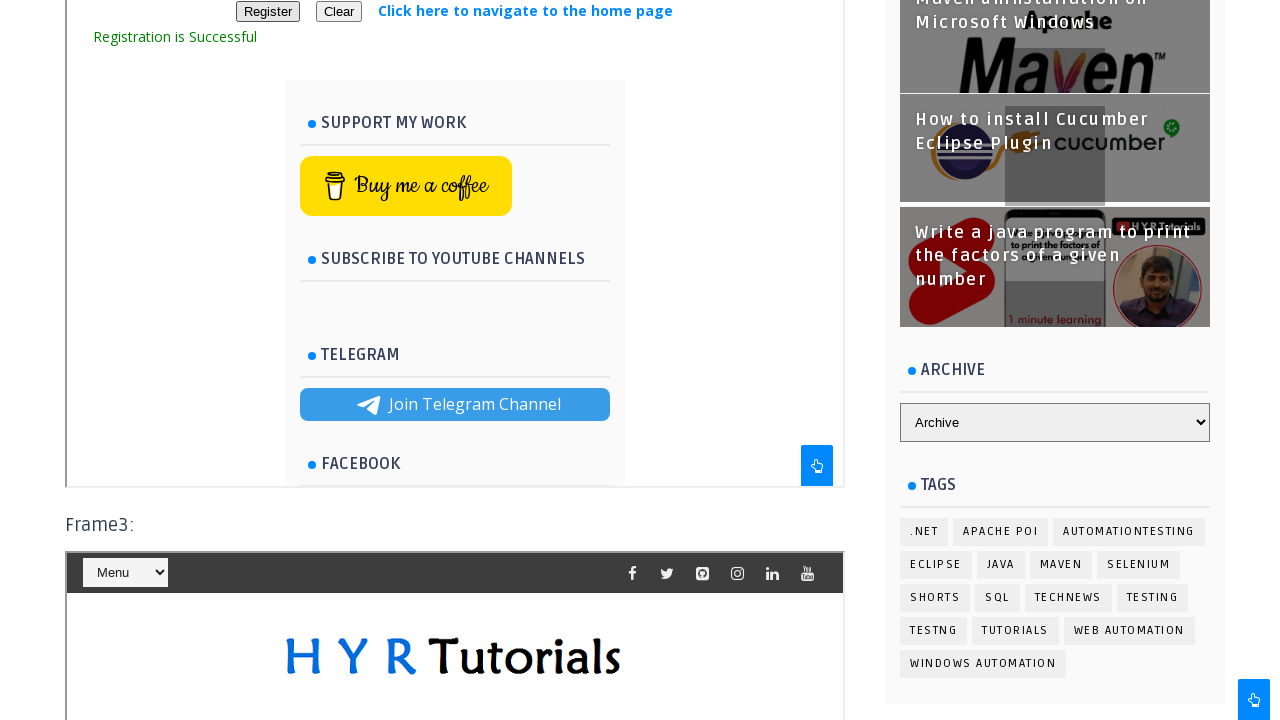

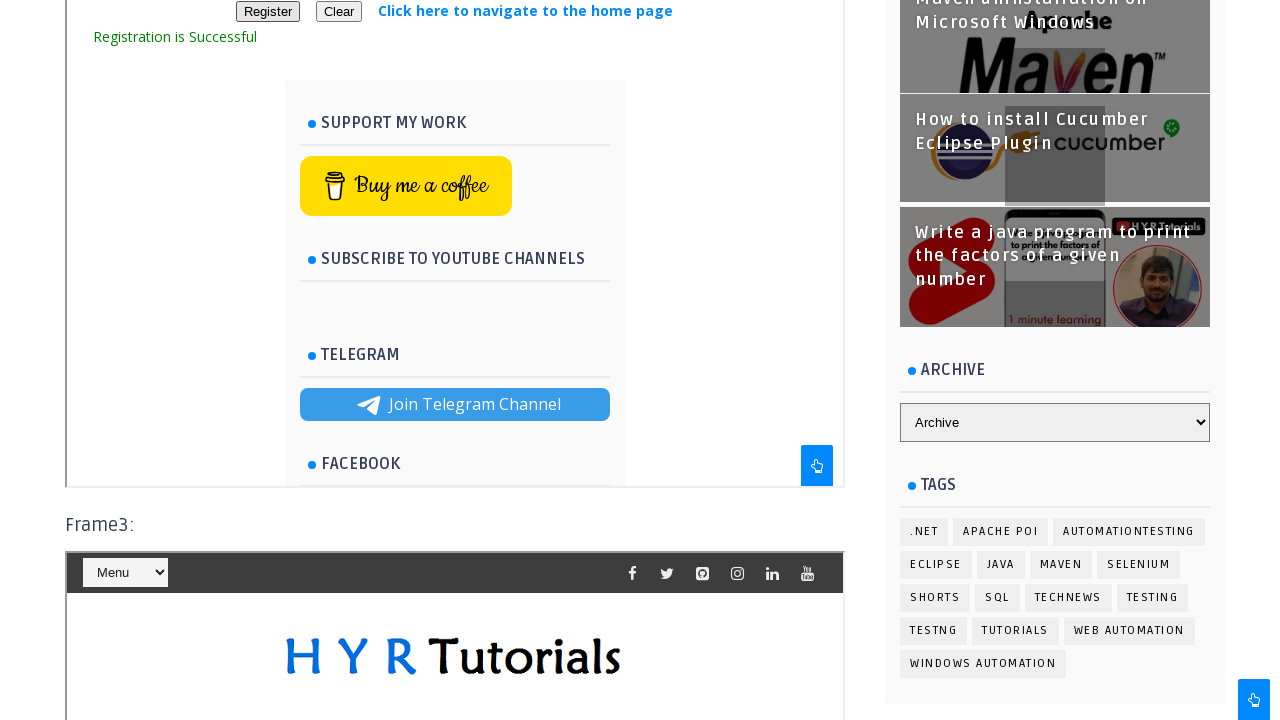